Tests that the confirm password field shows an error when it doesn't match the password field

Starting URL: https://dashboard.melaka.app/register

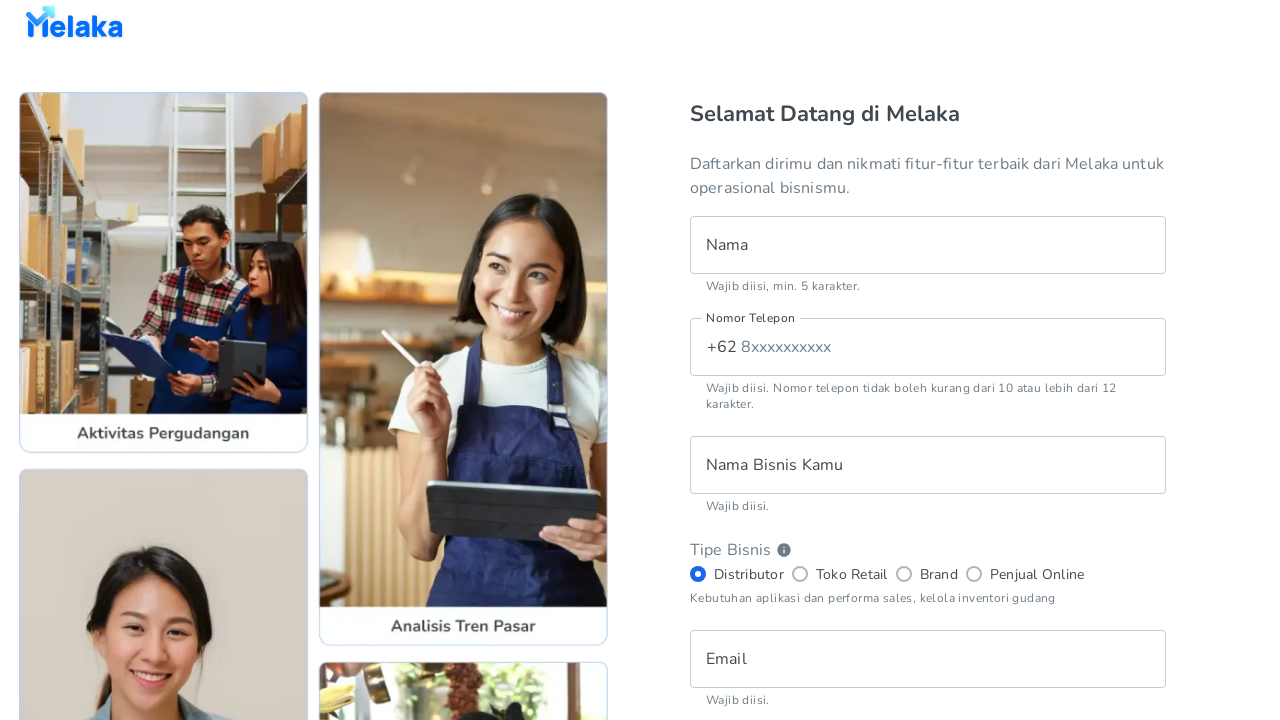

Filled password field with 'password123' on input[data-testid='register__text-field__password']
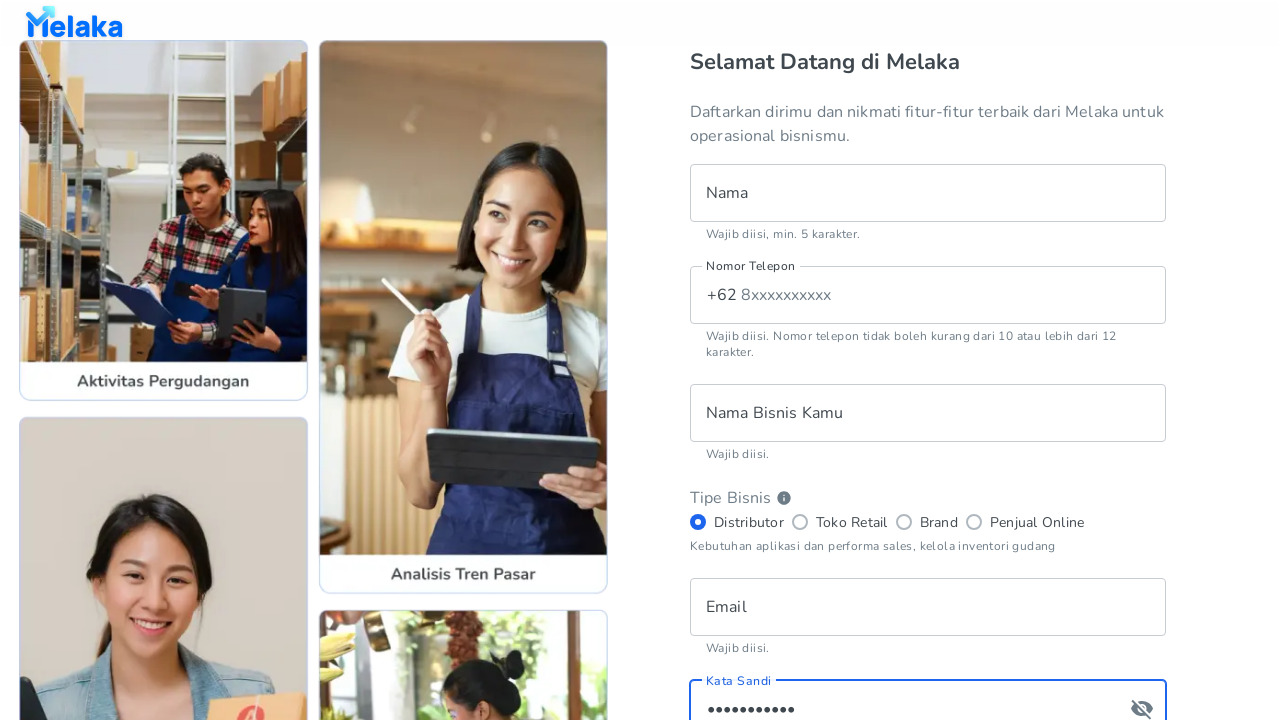

Filled confirm password field with mismatched value 'password123notSame' on input[data-testid='register__text-field__confirm-password']
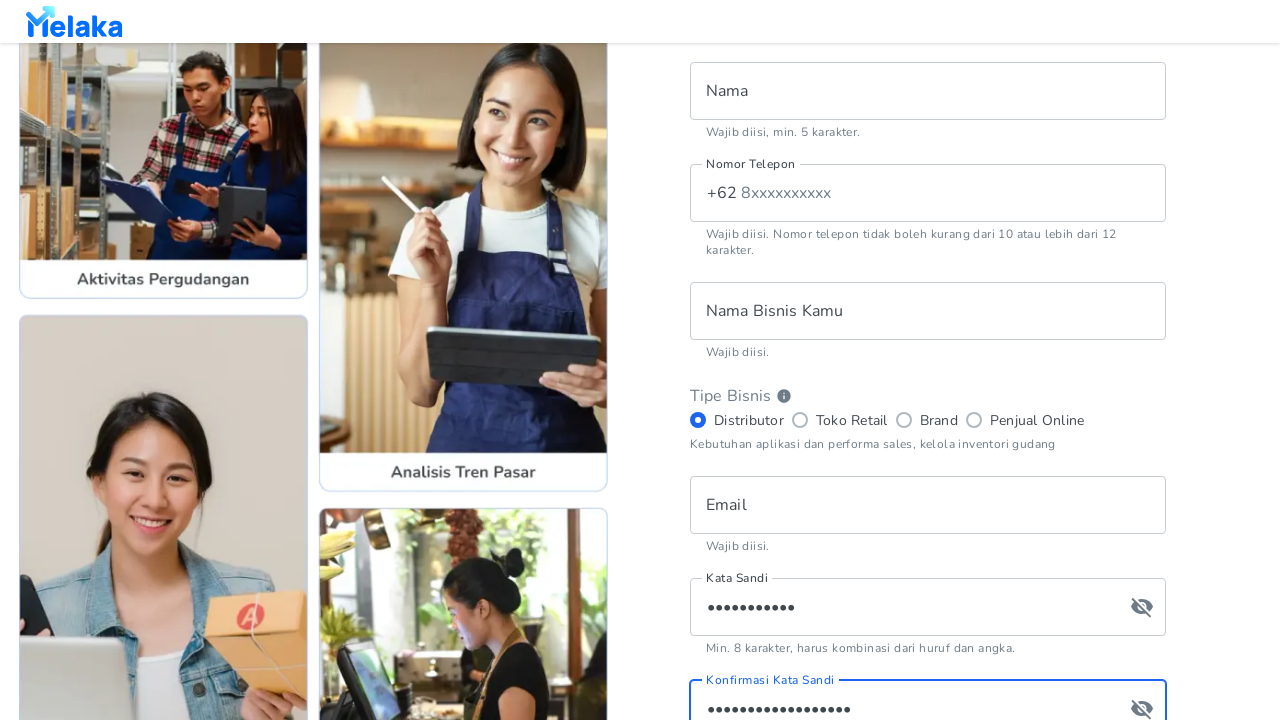

Clicked terms and conditions checkbox (first click) at (700, 502) on [data-testid='register__checkbox__tnc']
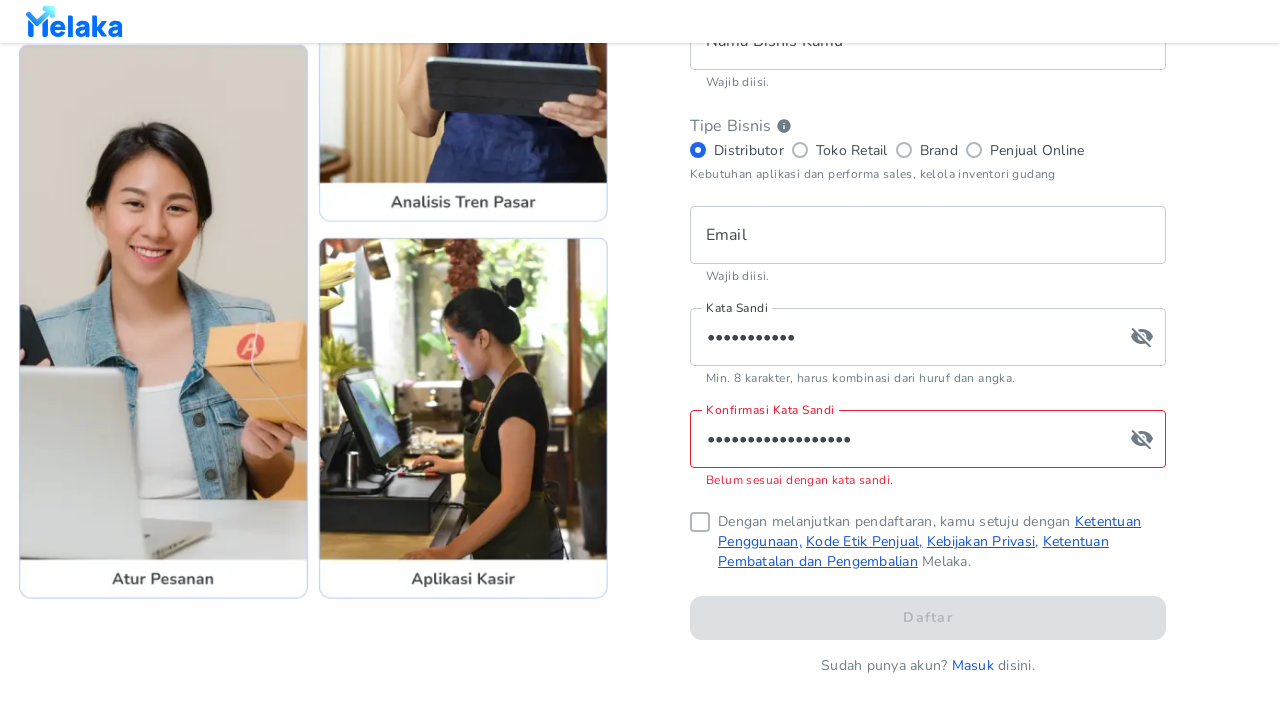

Clicked terms and conditions checkbox (second click) at (700, 522) on [data-testid='register__checkbox__tnc']
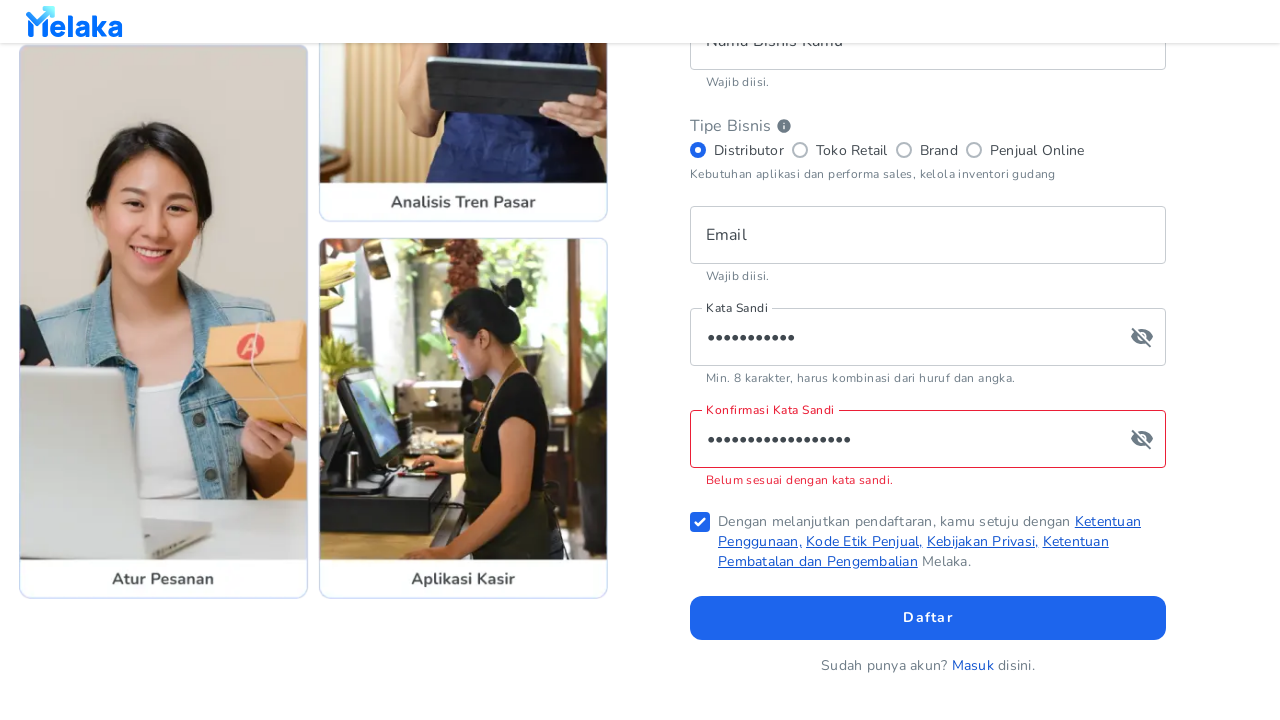

Clicked sign-up button to submit registration form at (928, 618) on [data-testid='register__button__sign-up']
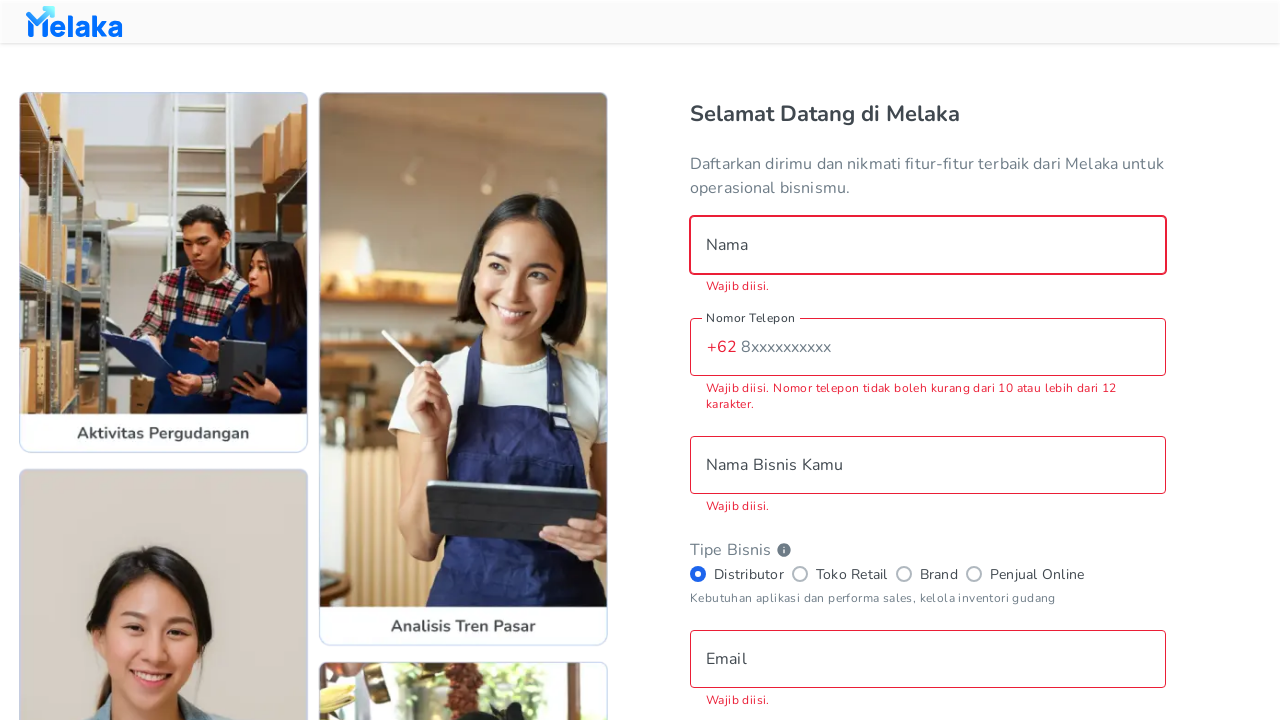

Confirmed error message appears on confirm password field due to mismatch
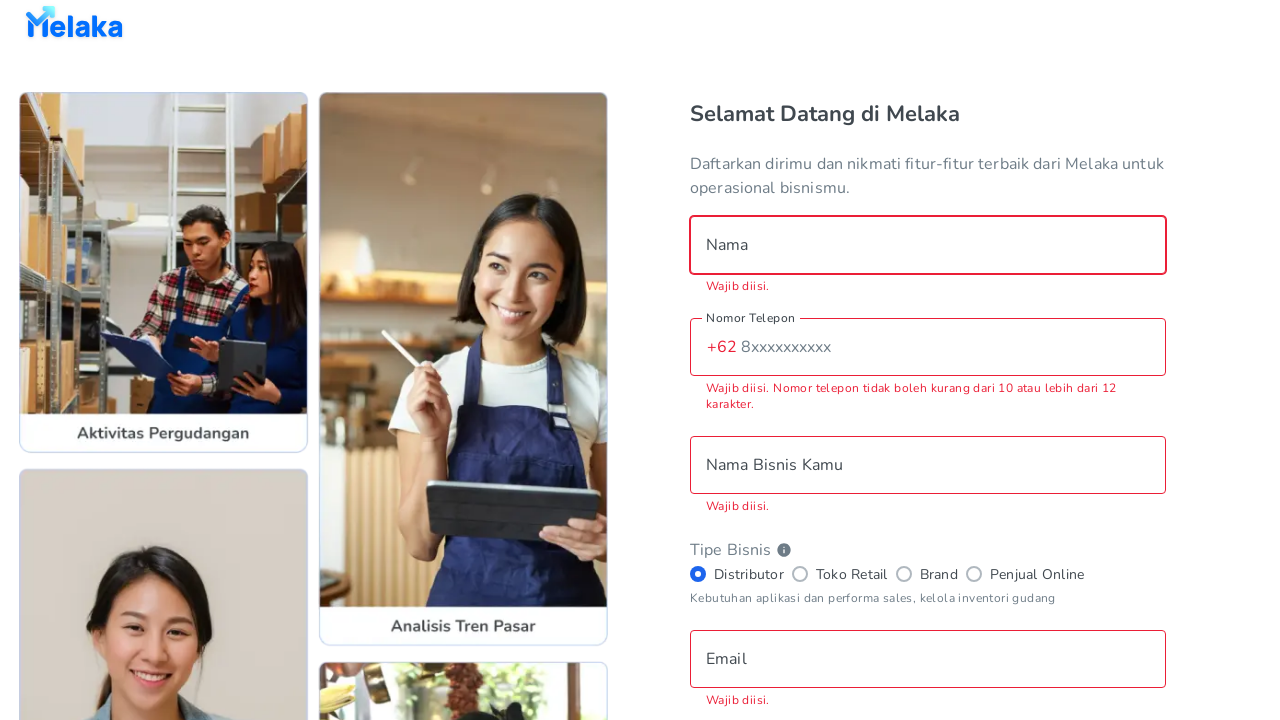

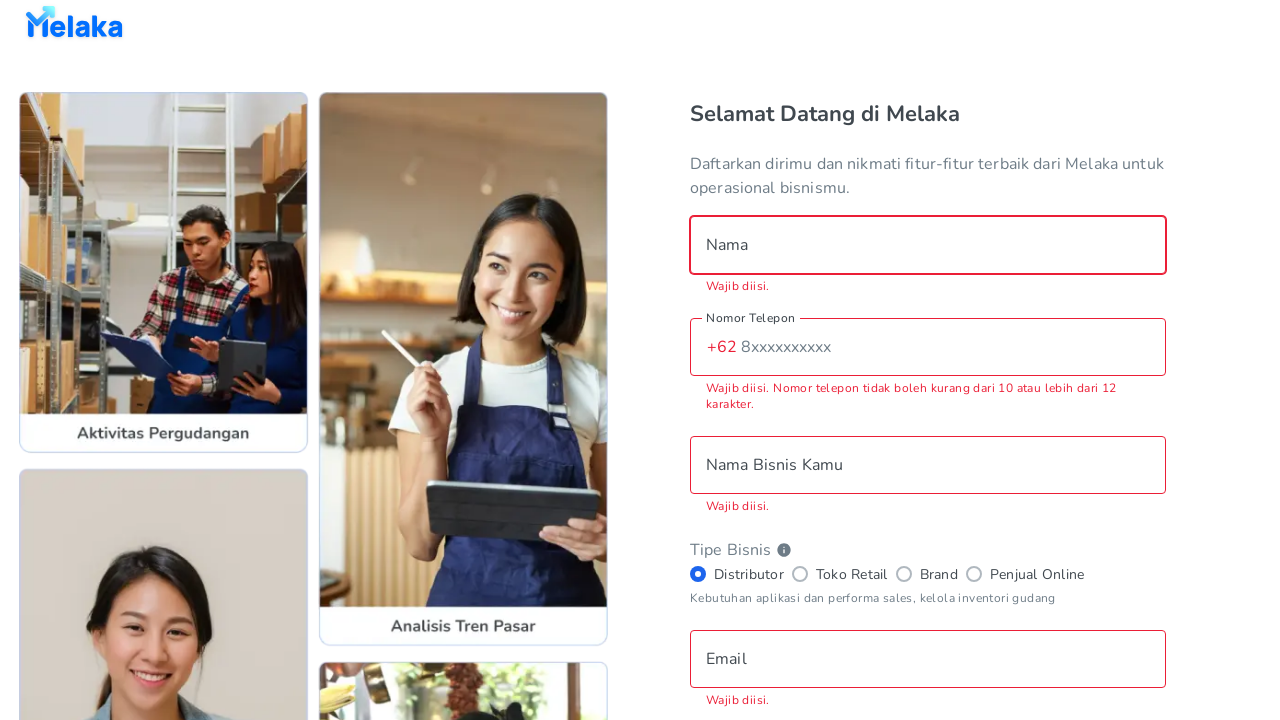